Navigates to the Automation Practice page and sets up a dialog handler to automatically accept any JavaScript alert/confirm dialogs that may appear.

Starting URL: https://rahulshettyacademy.com/AutomationPractice/

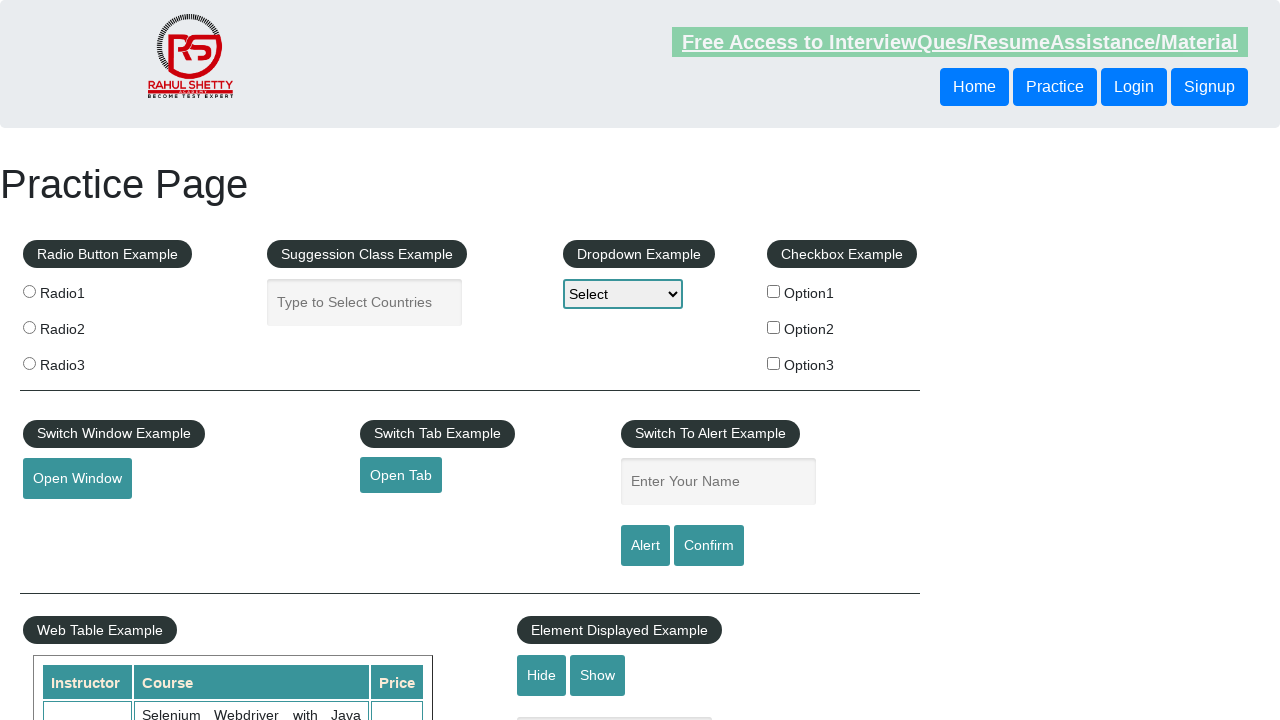

Navigated to Automation Practice page
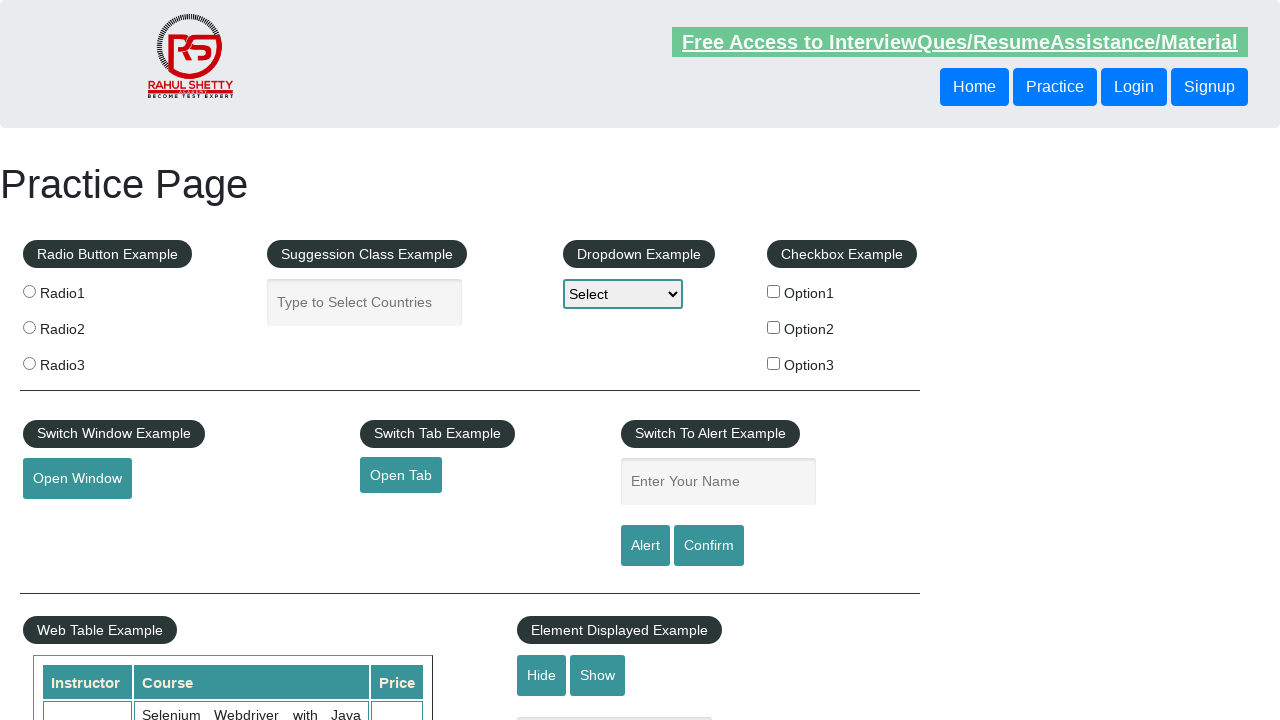

Set up dialog handler to automatically accept JavaScript alerts/confirm dialogs
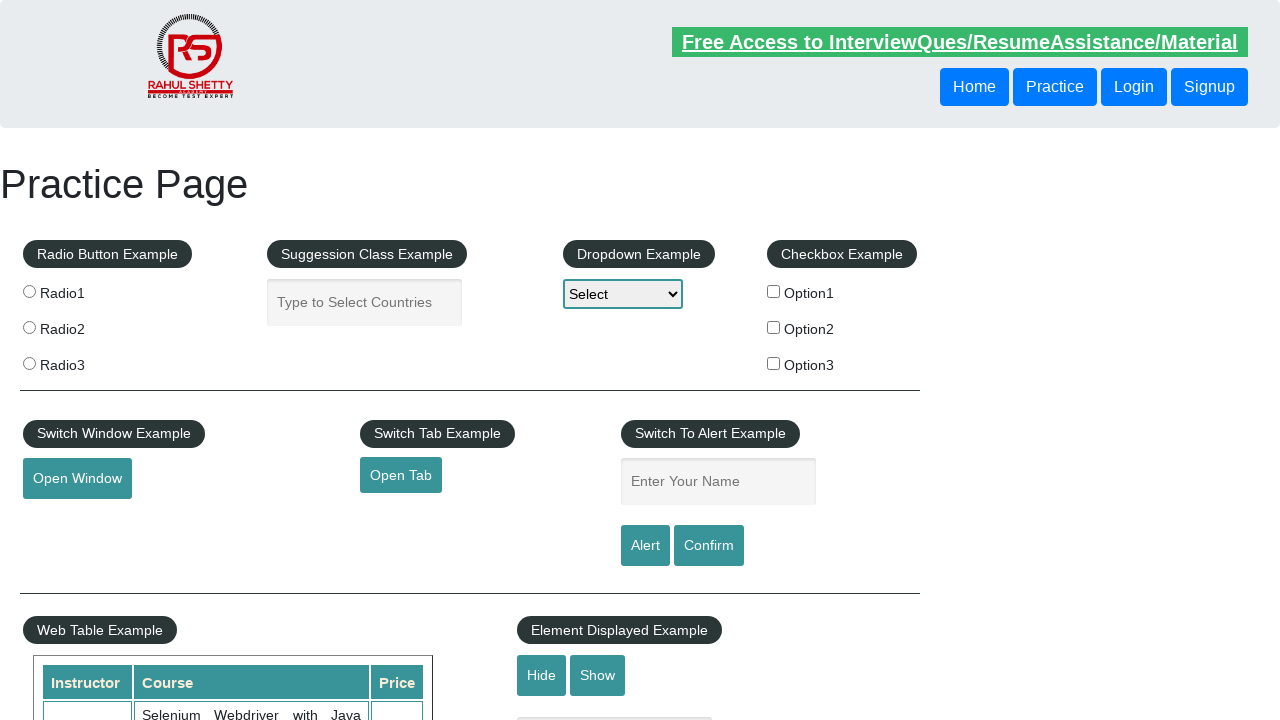

Page fully loaded (DOM content loaded)
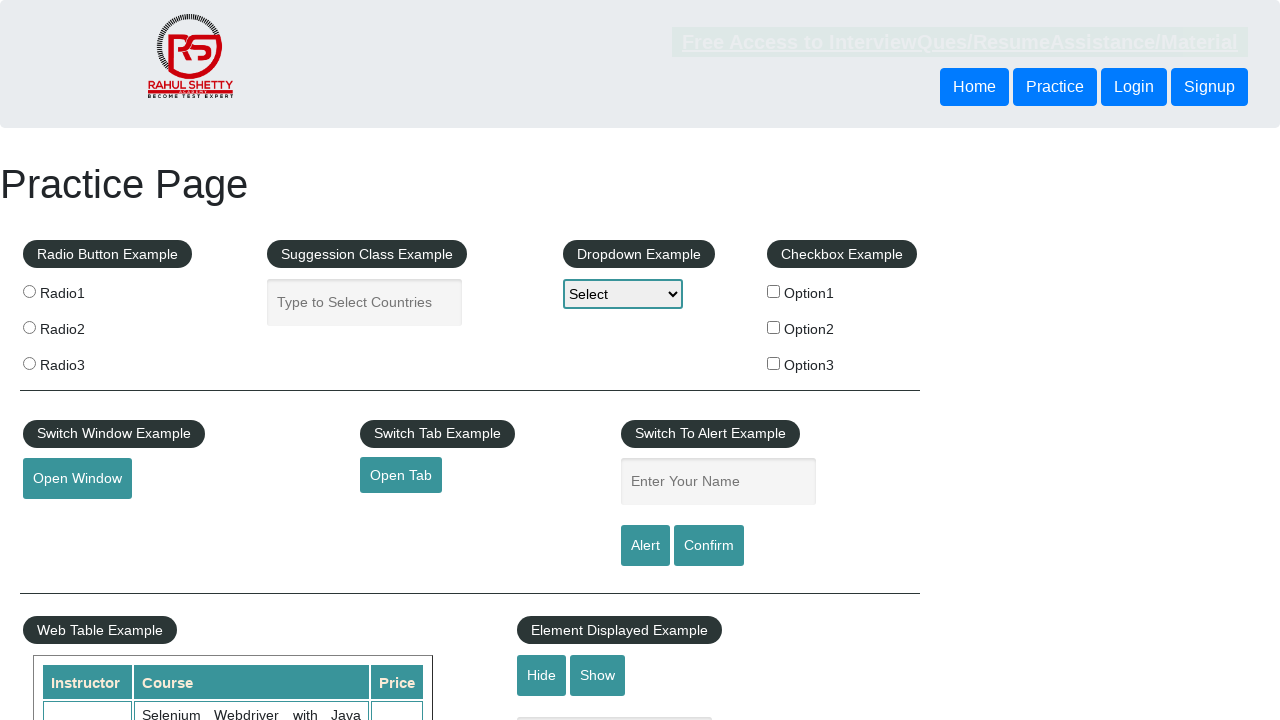

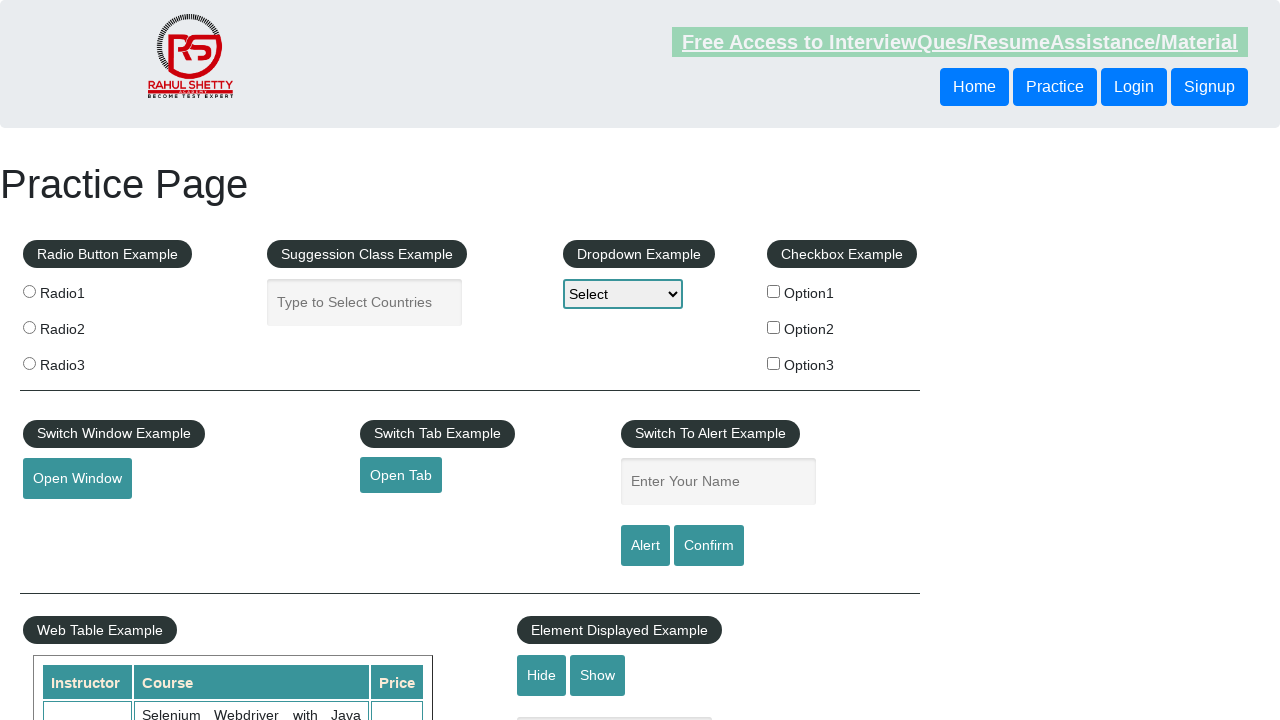